Tests autosuggestive dropdown functionality by typing a partial country name and selecting "India" from the dropdown suggestions

Starting URL: https://rahulshettyacademy.com/dropdownsPractise/

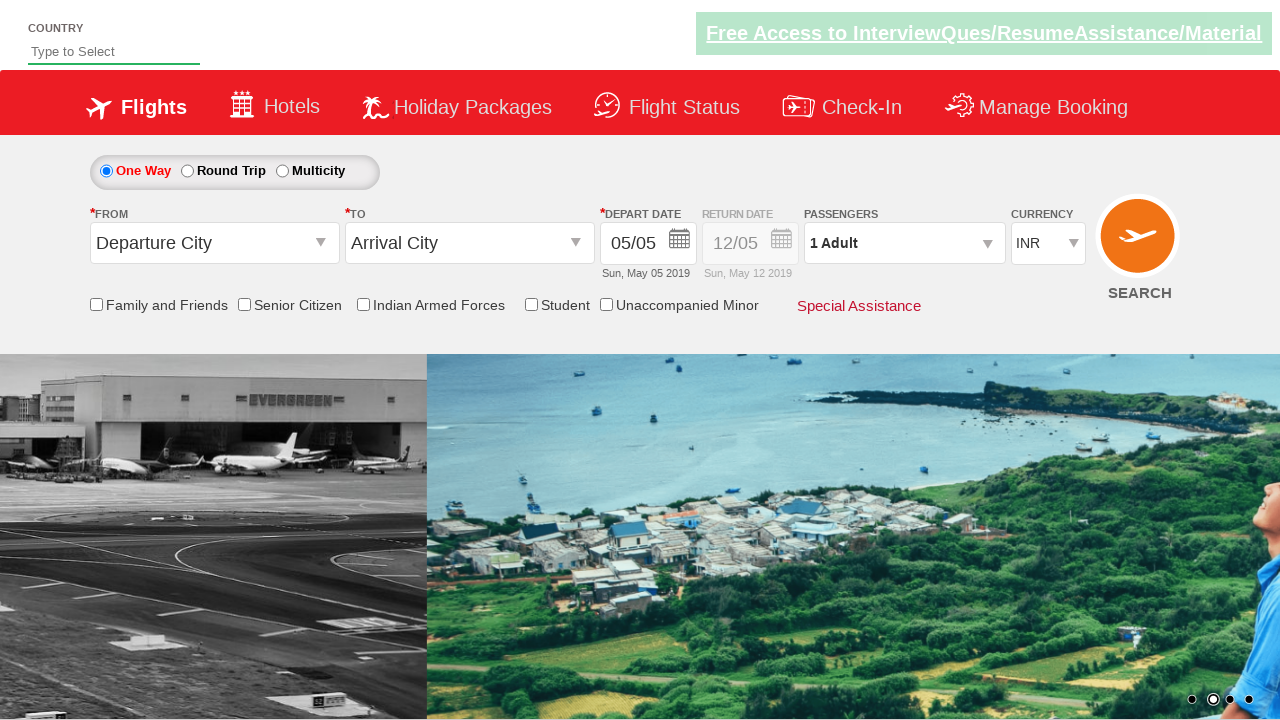

Typed 'ind' in autosuggest field to trigger dropdown on #autosuggest
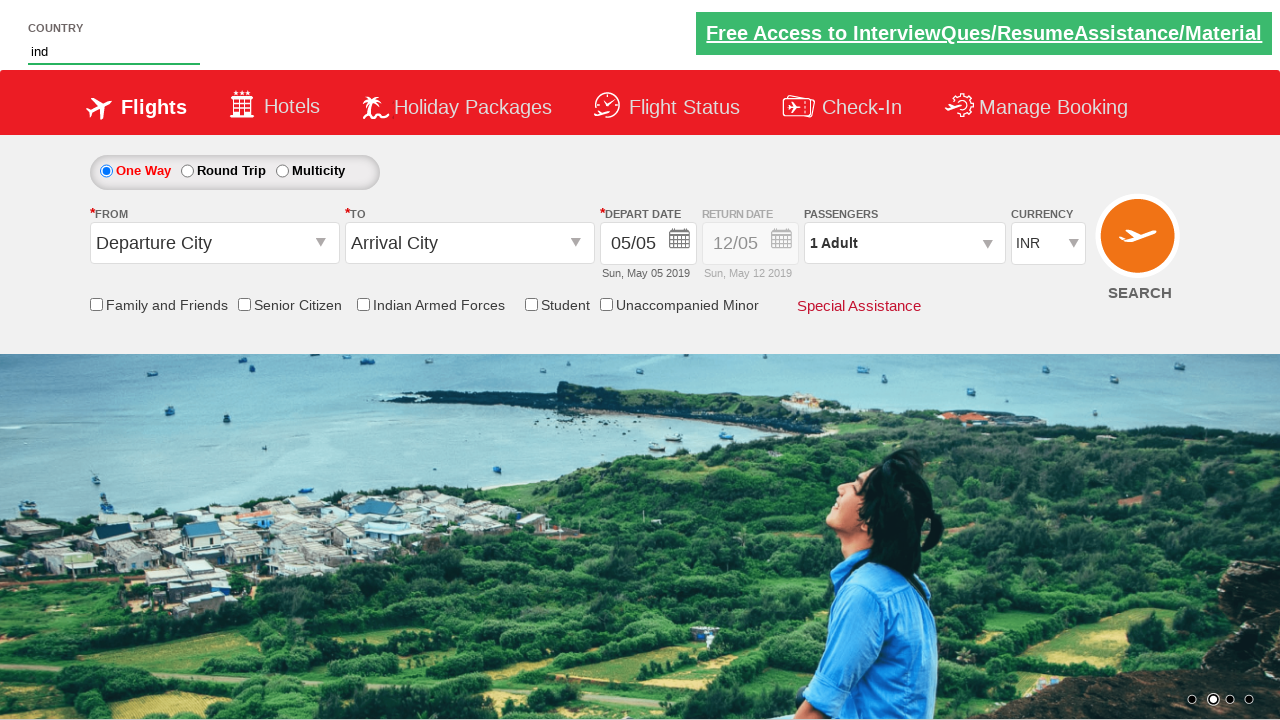

Autosuggestive dropdown suggestions loaded
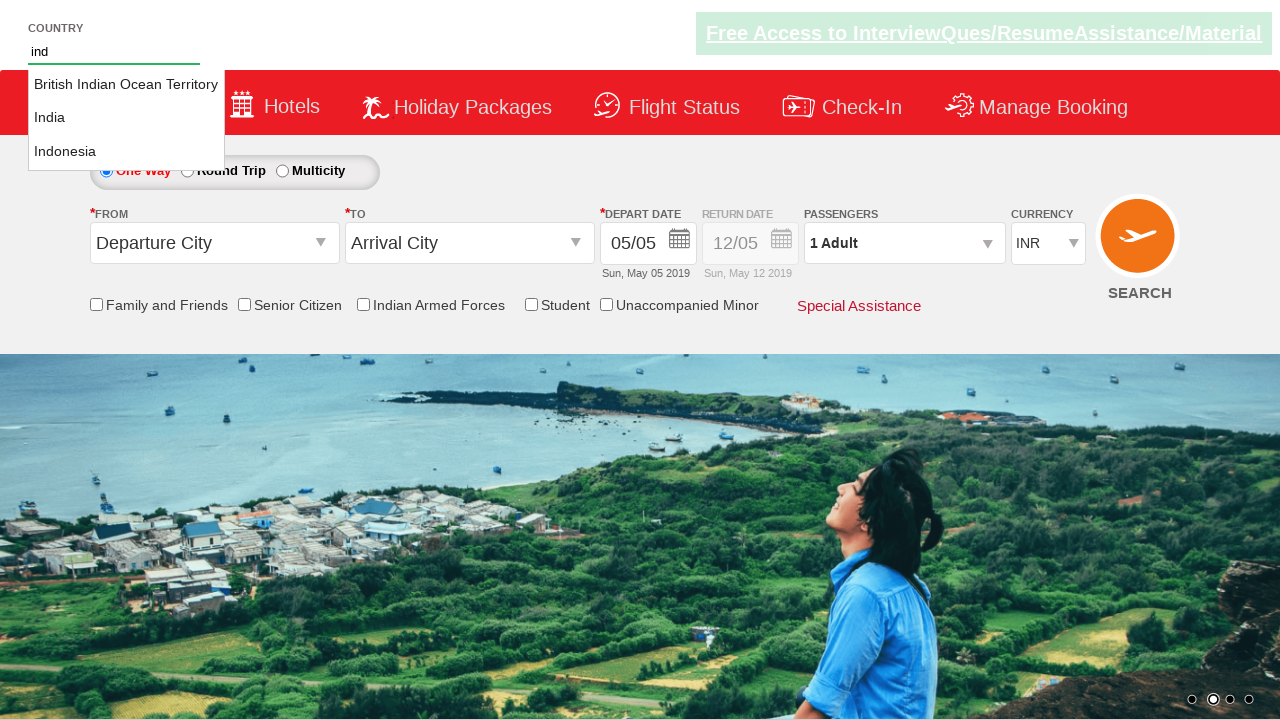

Selected 'India' from autosuggestive dropdown at (126, 118) on li.ui-menu-item a >> nth=1
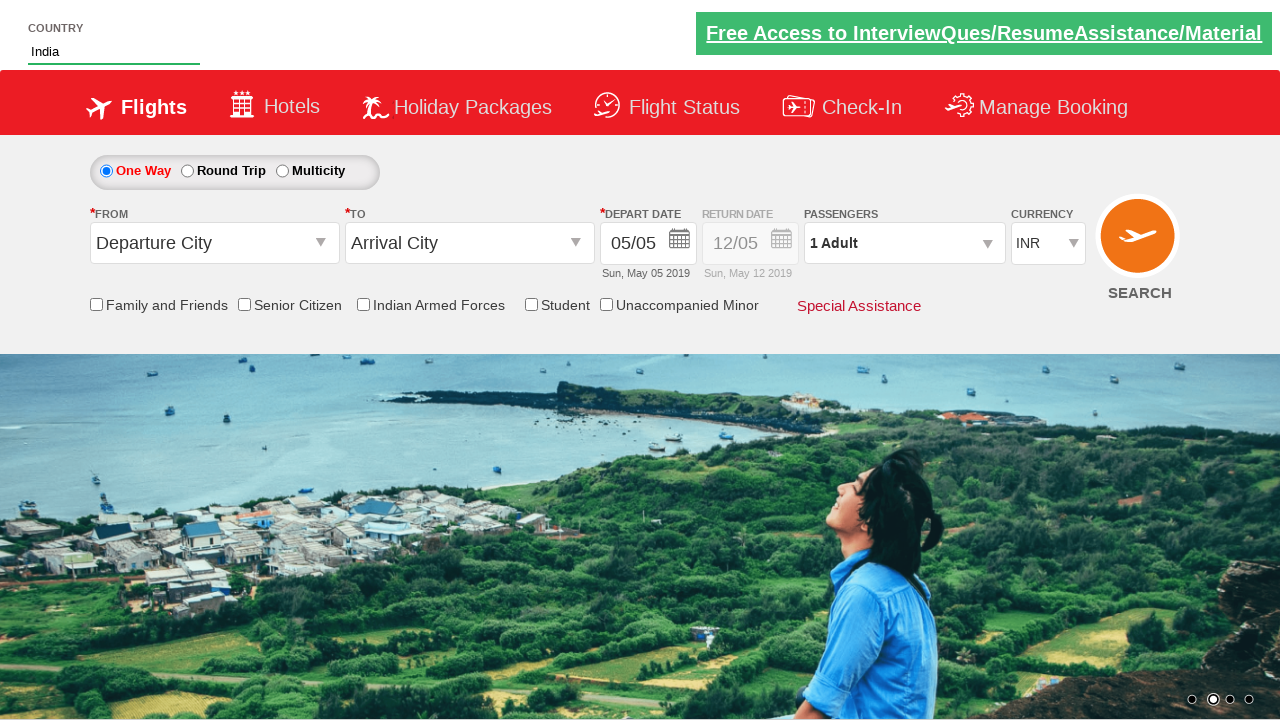

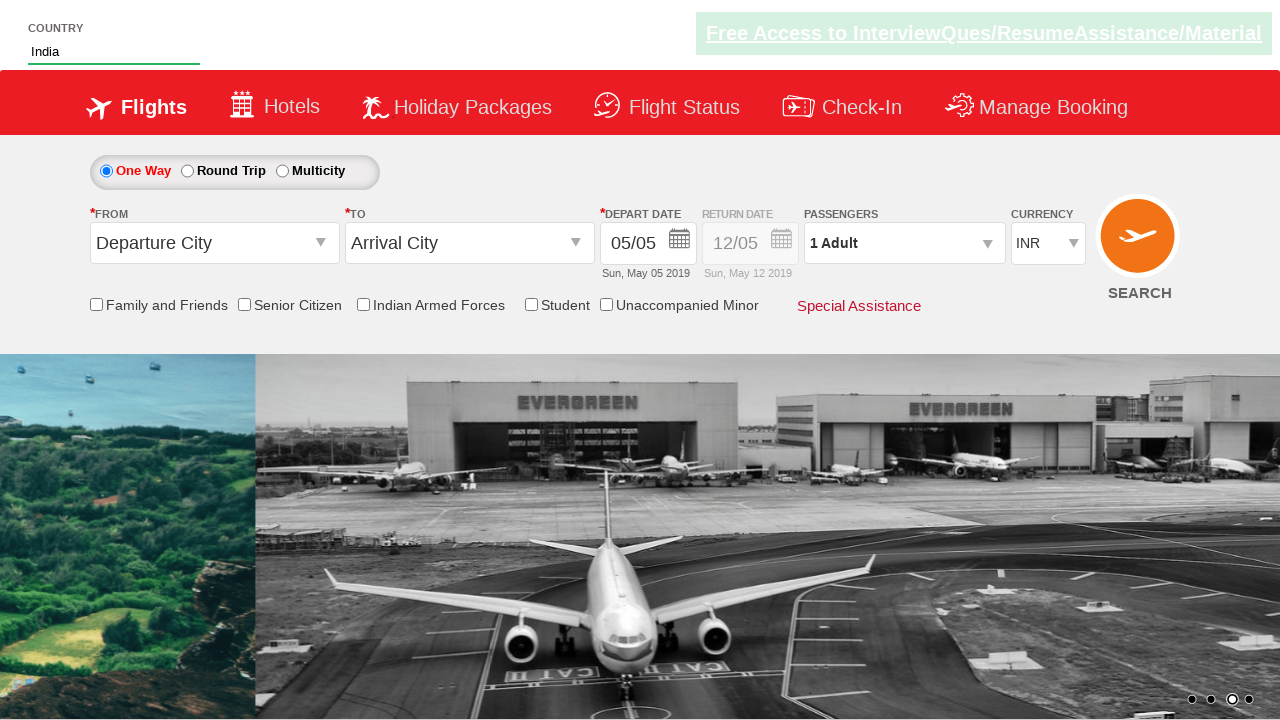